Tests navigation to the 10-foot containers page through the Services menu

Starting URL: https://release.searates.dev/

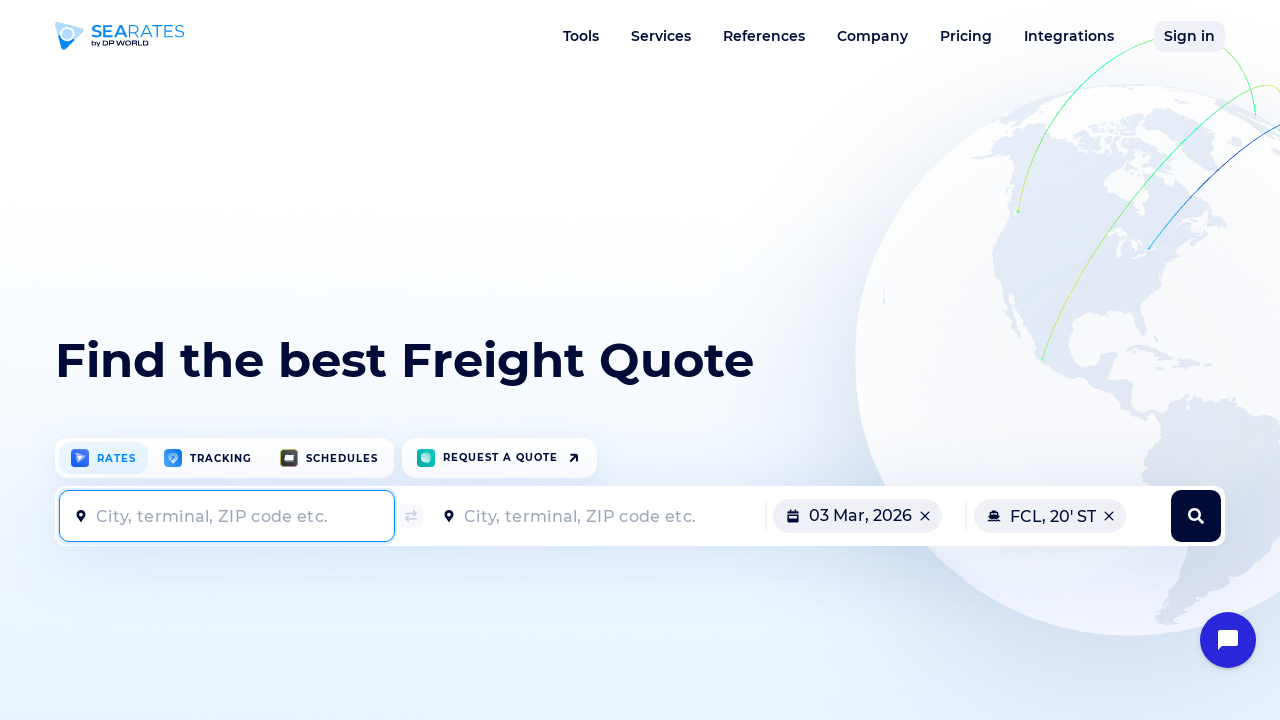

Hovered over Services menu to open dropdown at (661, 36) on a[data-dropdown="services"]
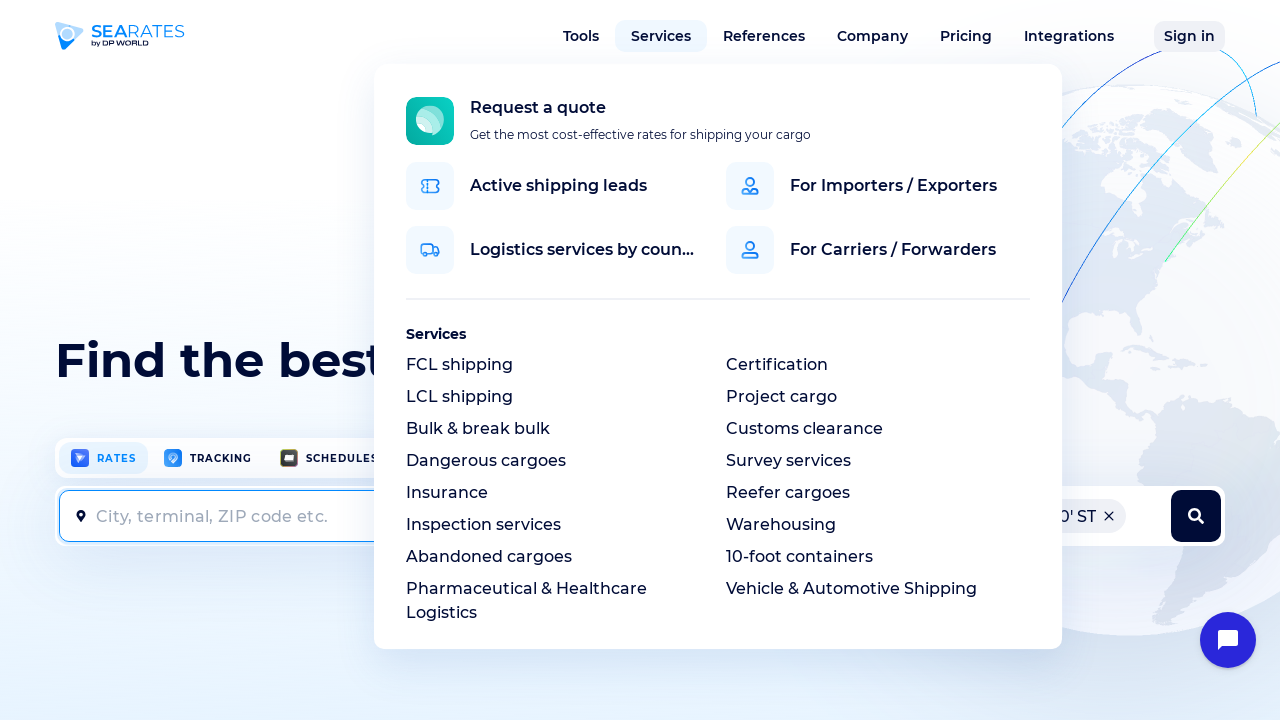

Clicked on 10-foot containers option from Services menu at (800, 557) on xpath=//div[@class="dropMenu__content drop-services__content js-drop-content"]//
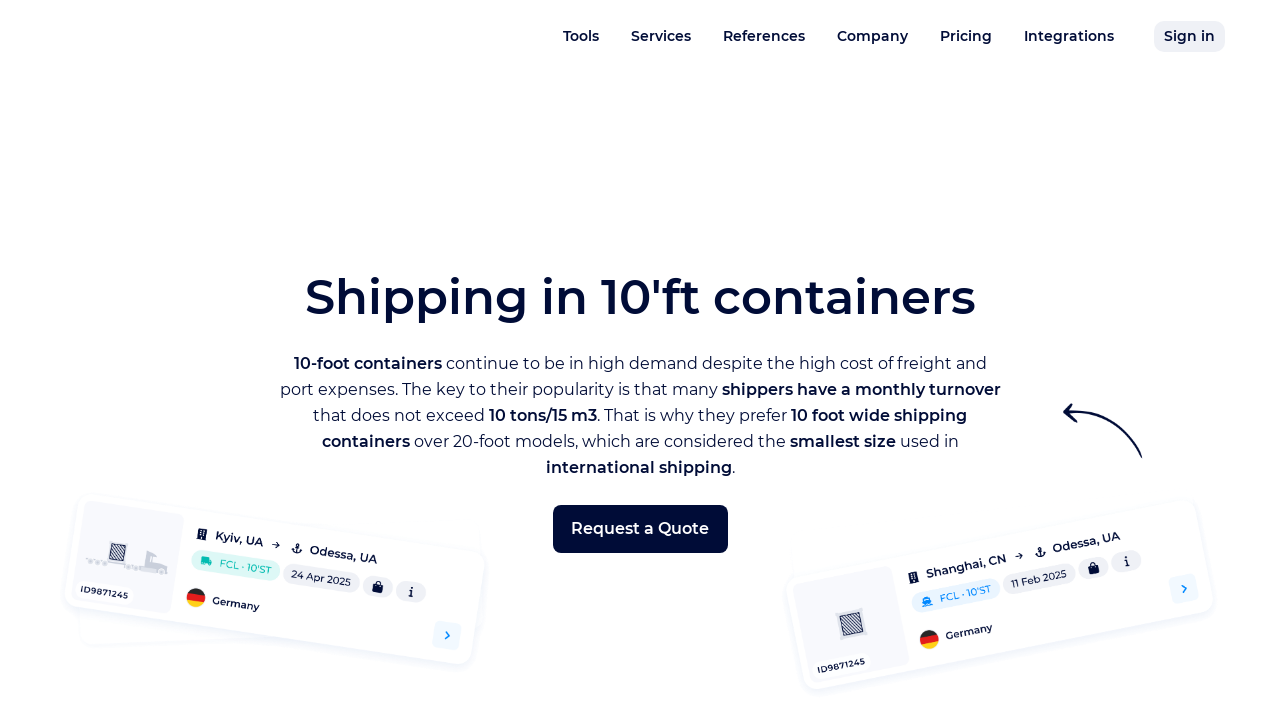

10-foot containers page loaded successfully
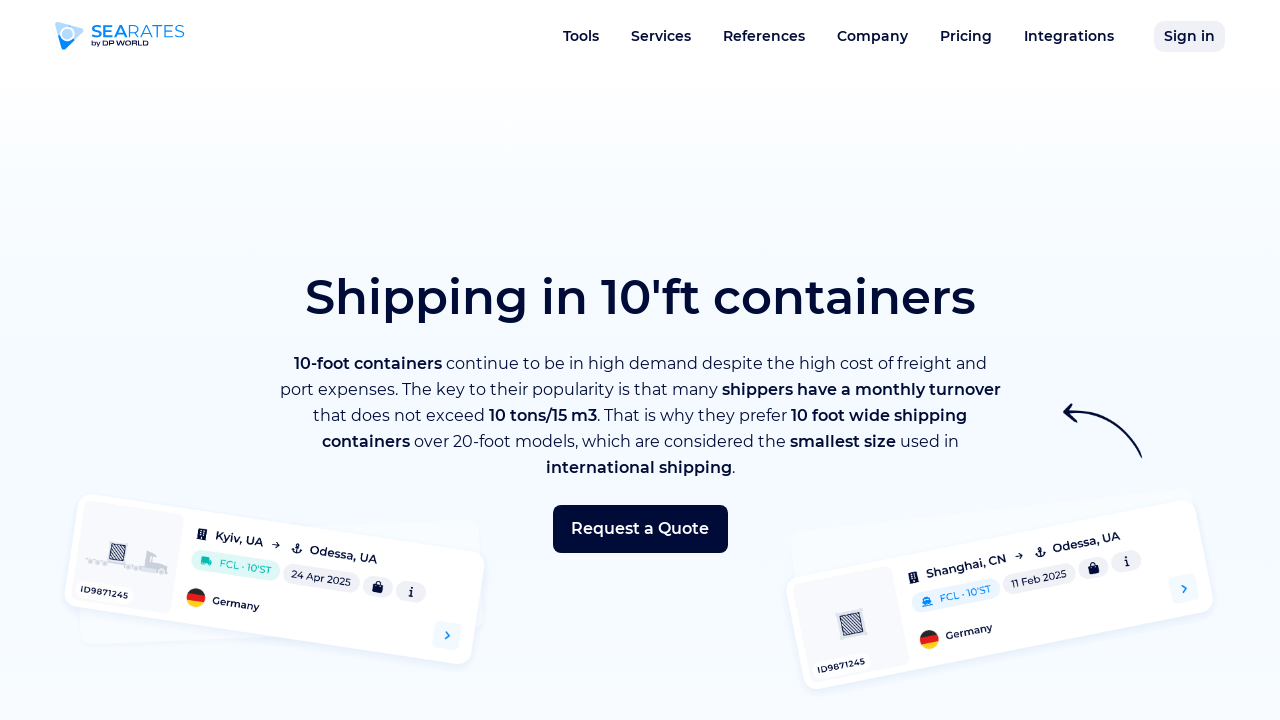

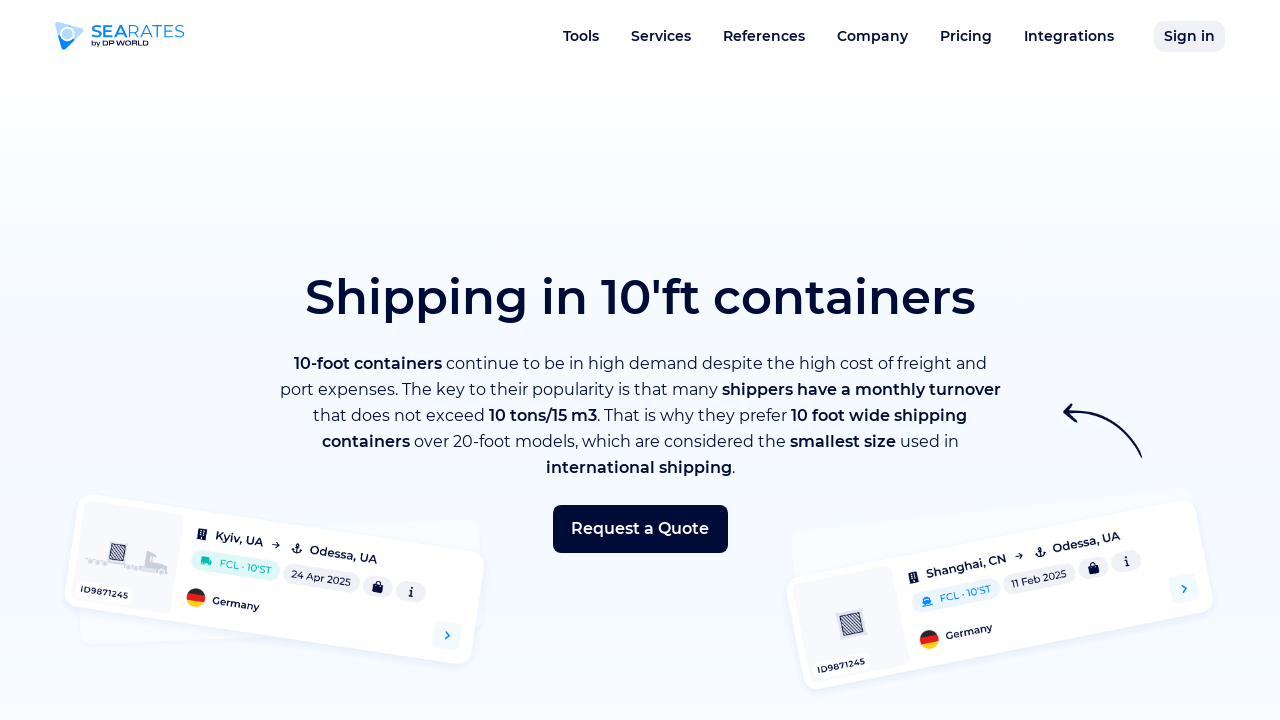